Tests prompt alert handling by navigating to the alerts demo page, triggering a prompt alert, entering text, and accepting it

Starting URL: http://demo.automationtesting.in/Alerts.html

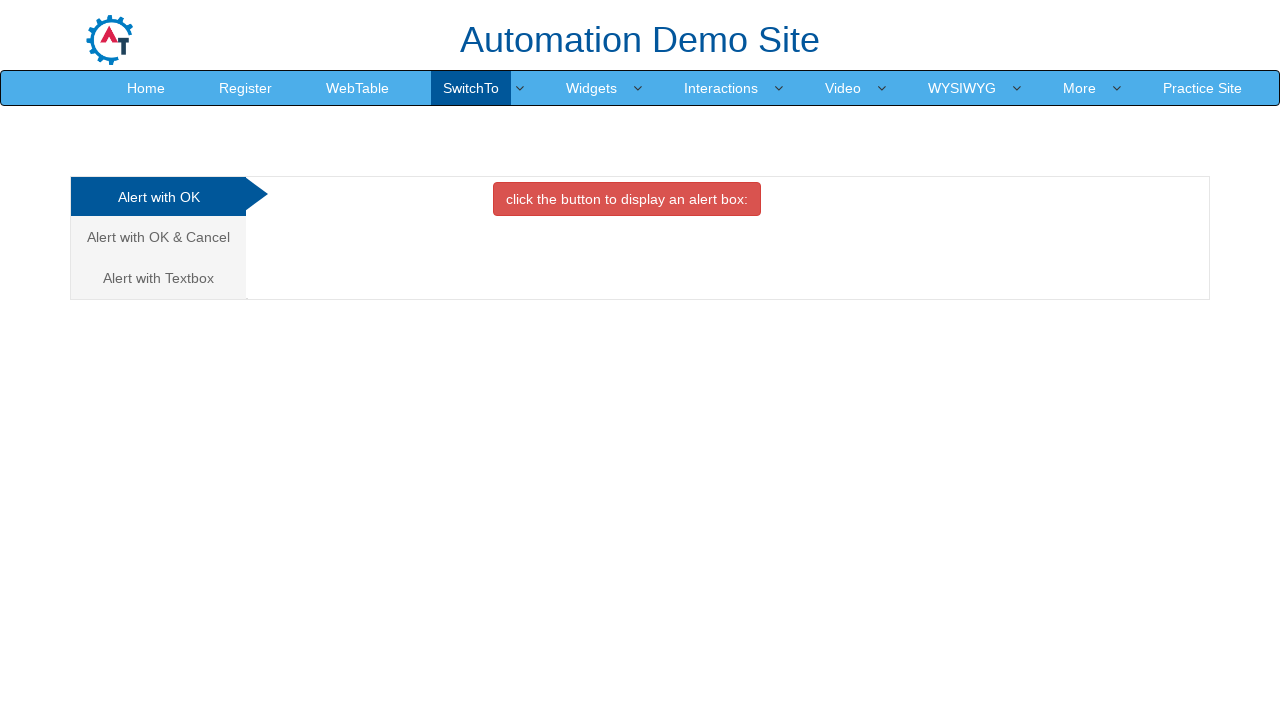

Clicked on the third tab for prompt alerts at (158, 278) on (//a[@class='analystic'])[3]
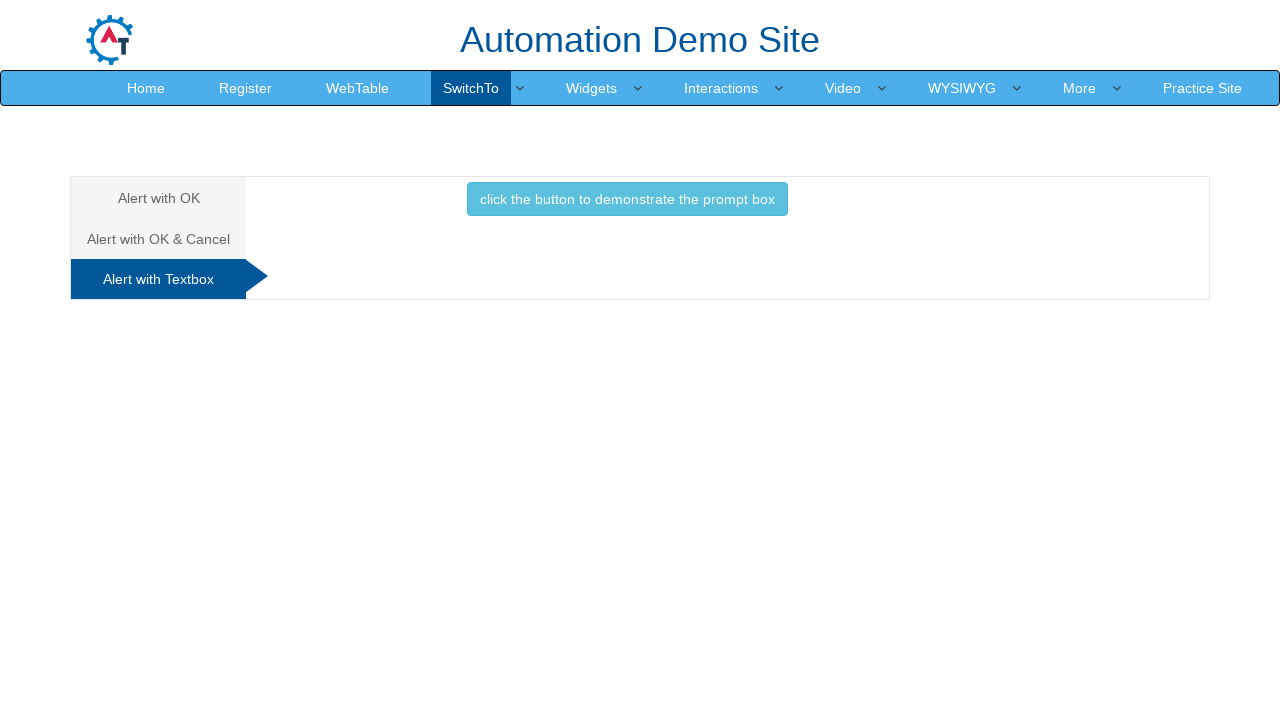

Clicked the button to trigger prompt alert at (627, 199) on (//button[contains(text(),'click the')])[3]
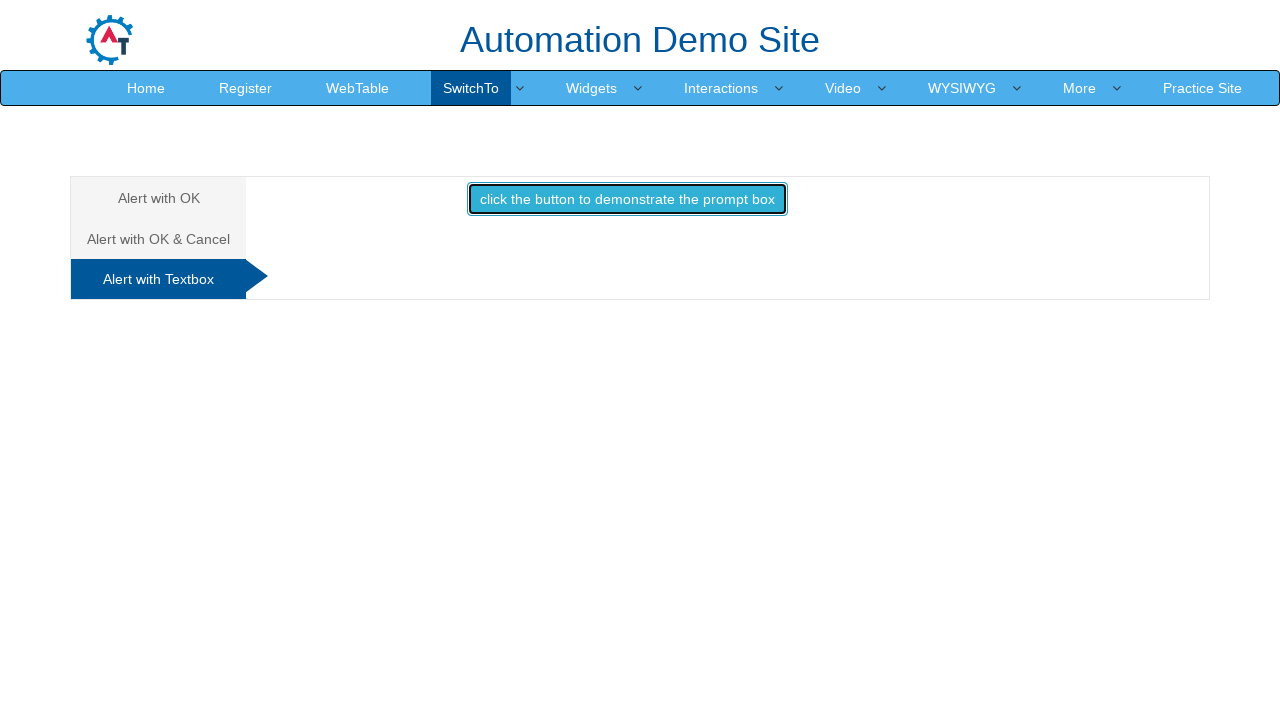

Set up dialog handler to accept prompt alert with text 'vimal'
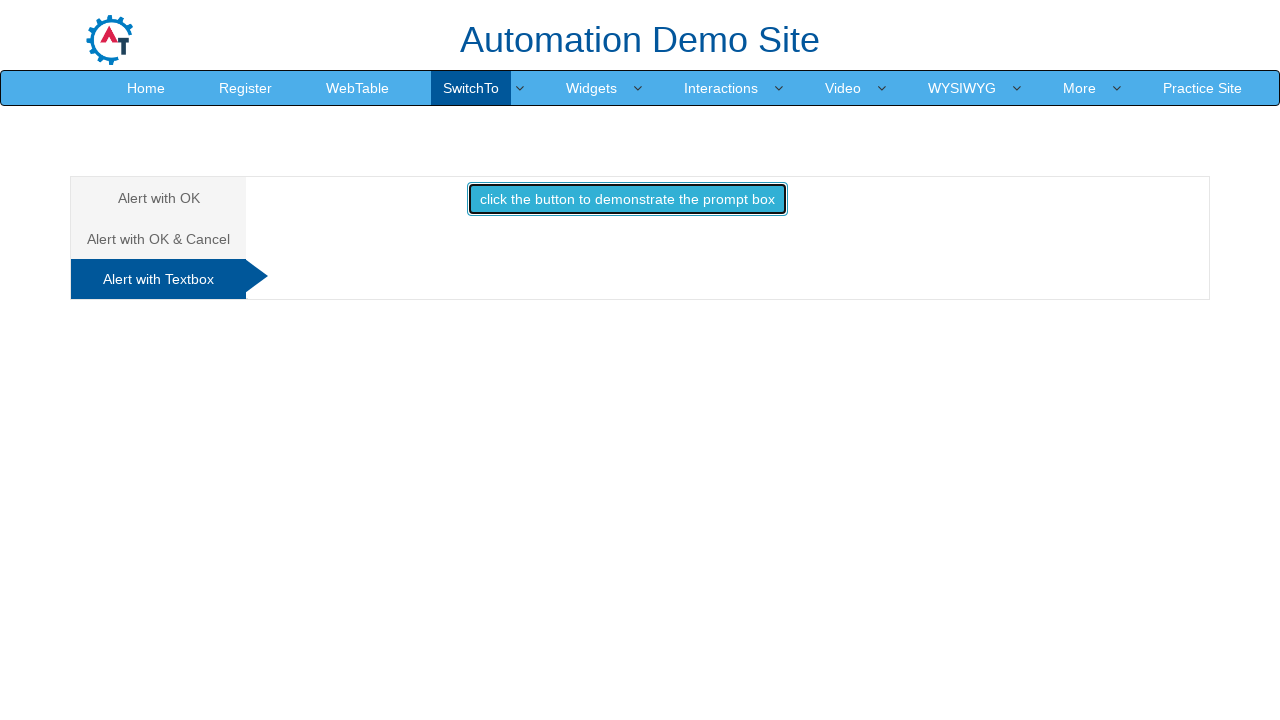

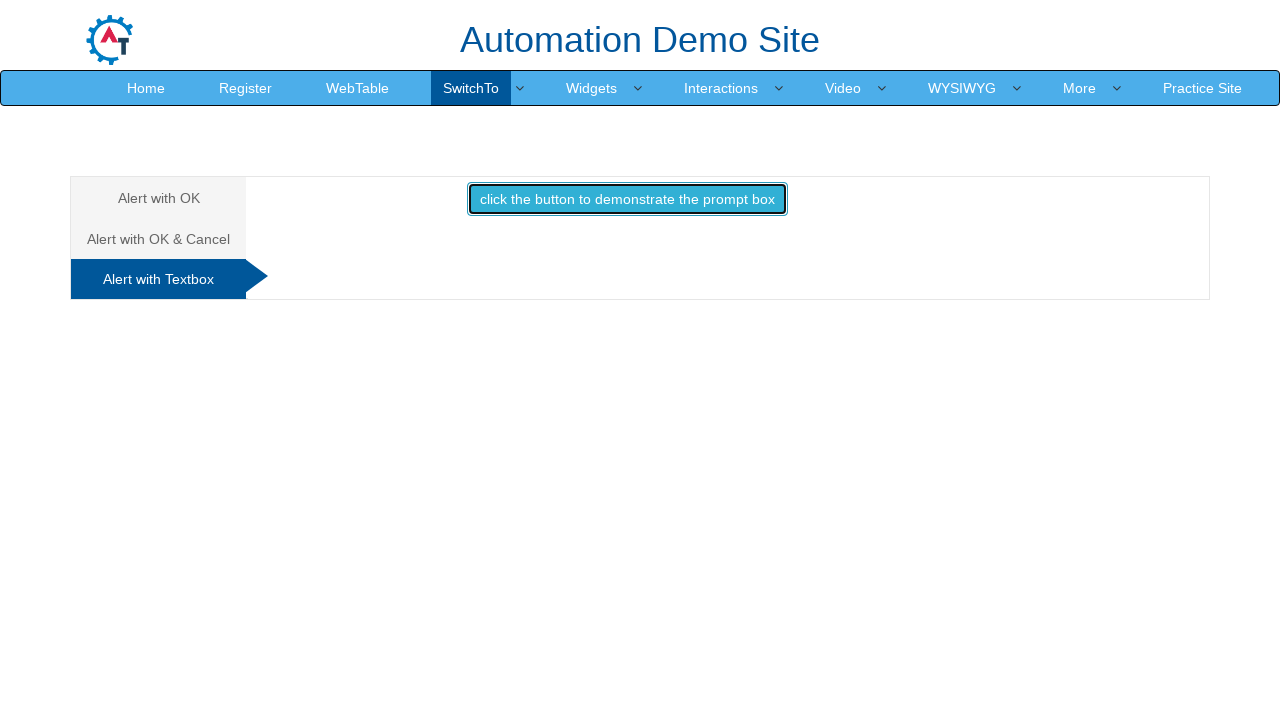